Navigates to the Selenium practice form page and verifies that the heading text "Selenium - Automation Practice Form" is displayed correctly.

Starting URL: https://www.tutorialspoint.com/selenium/practice/text-box.php

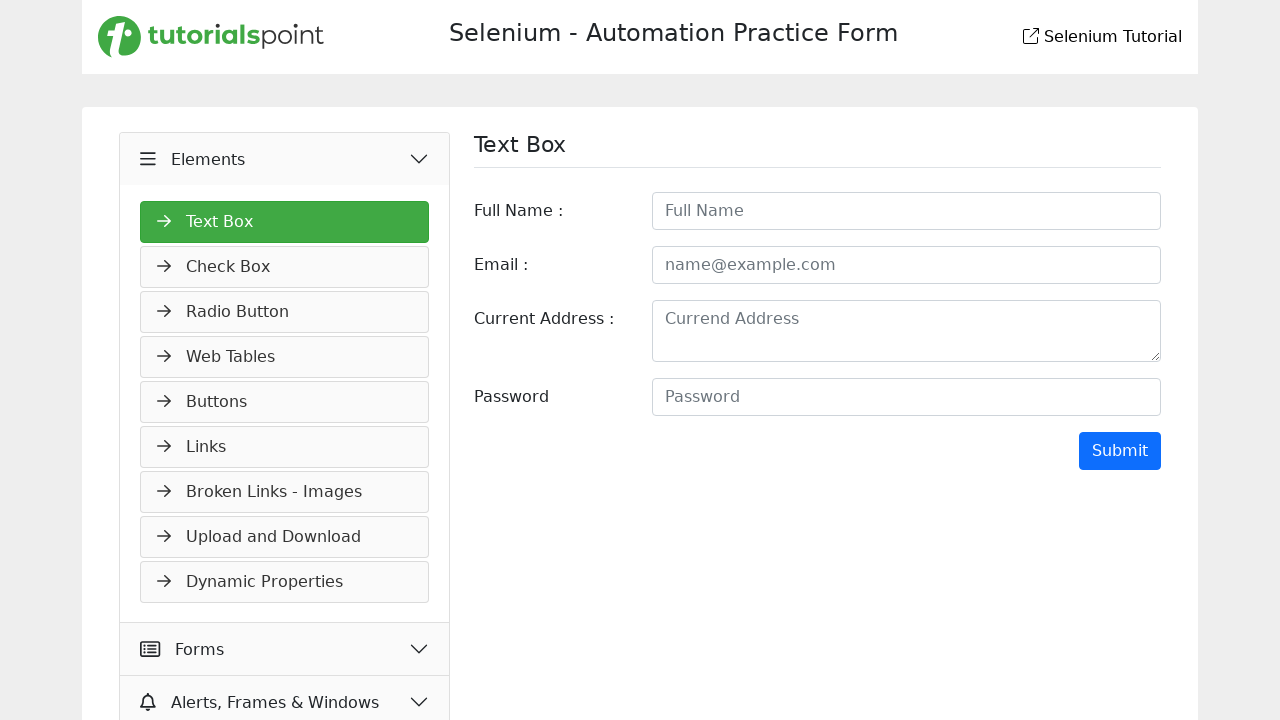

Navigated to Selenium practice form page
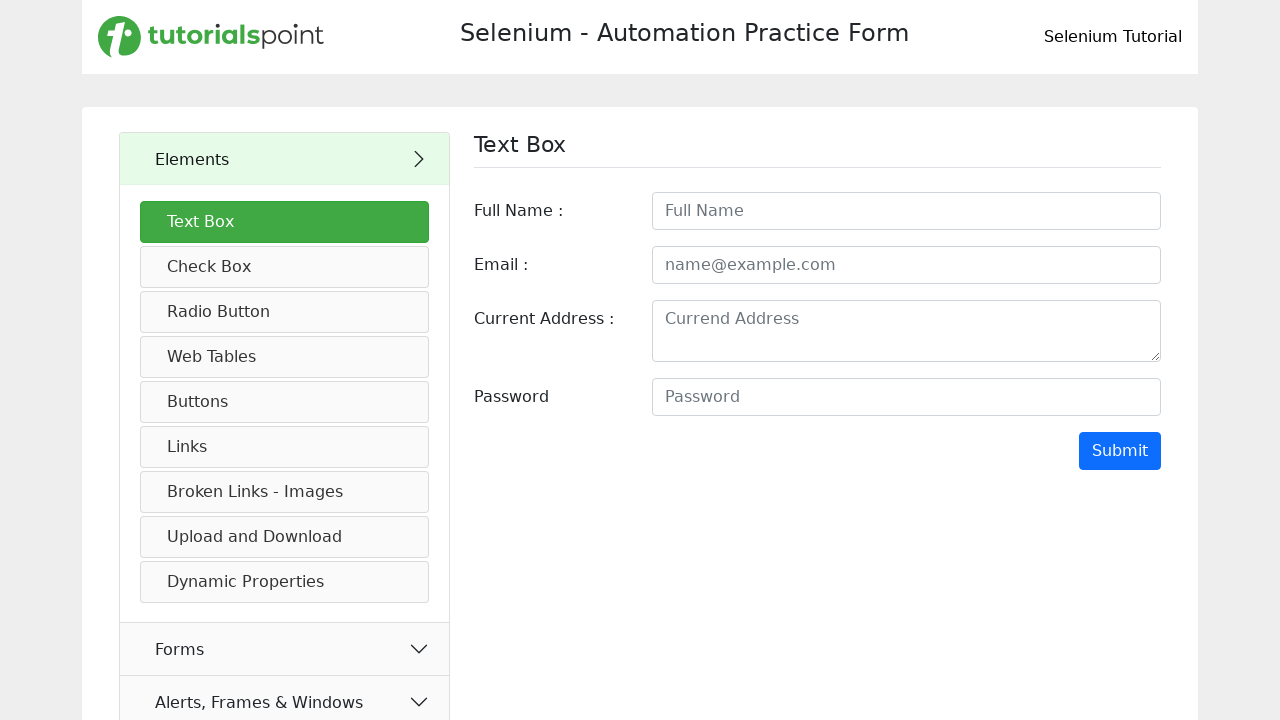

Located heading element 'Selenium - Automation Practice Form'
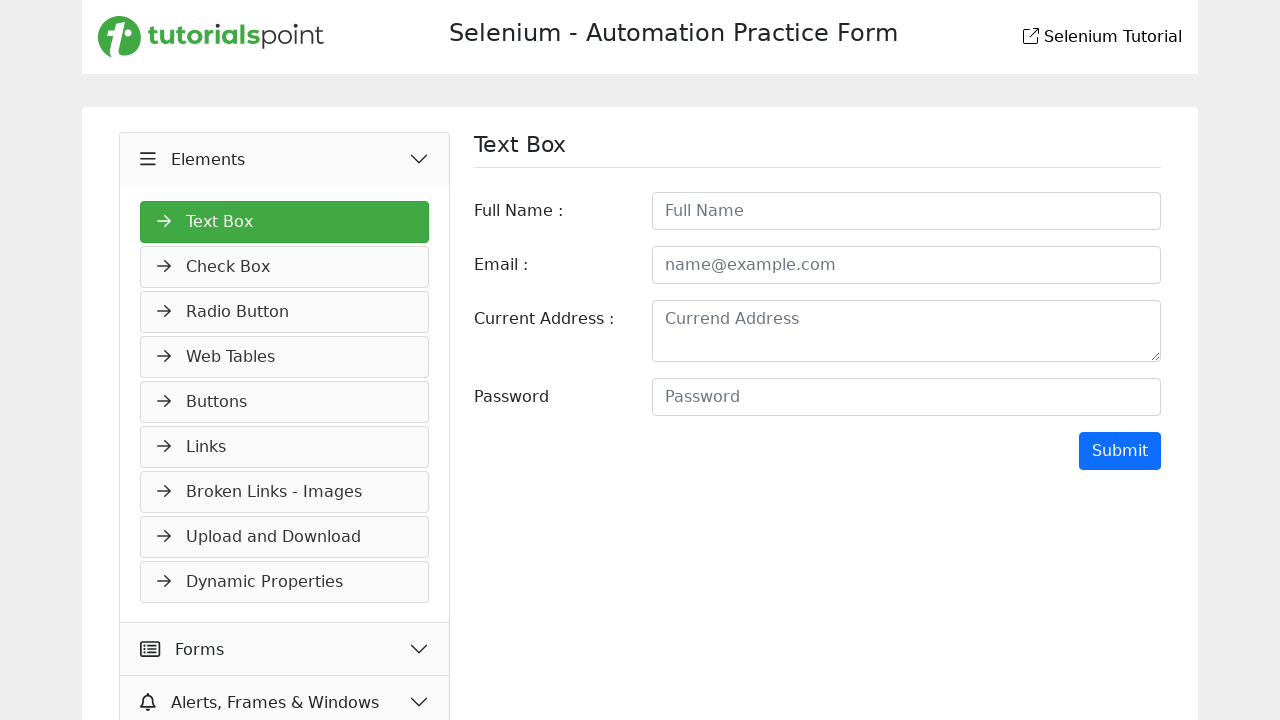

Heading element became visible
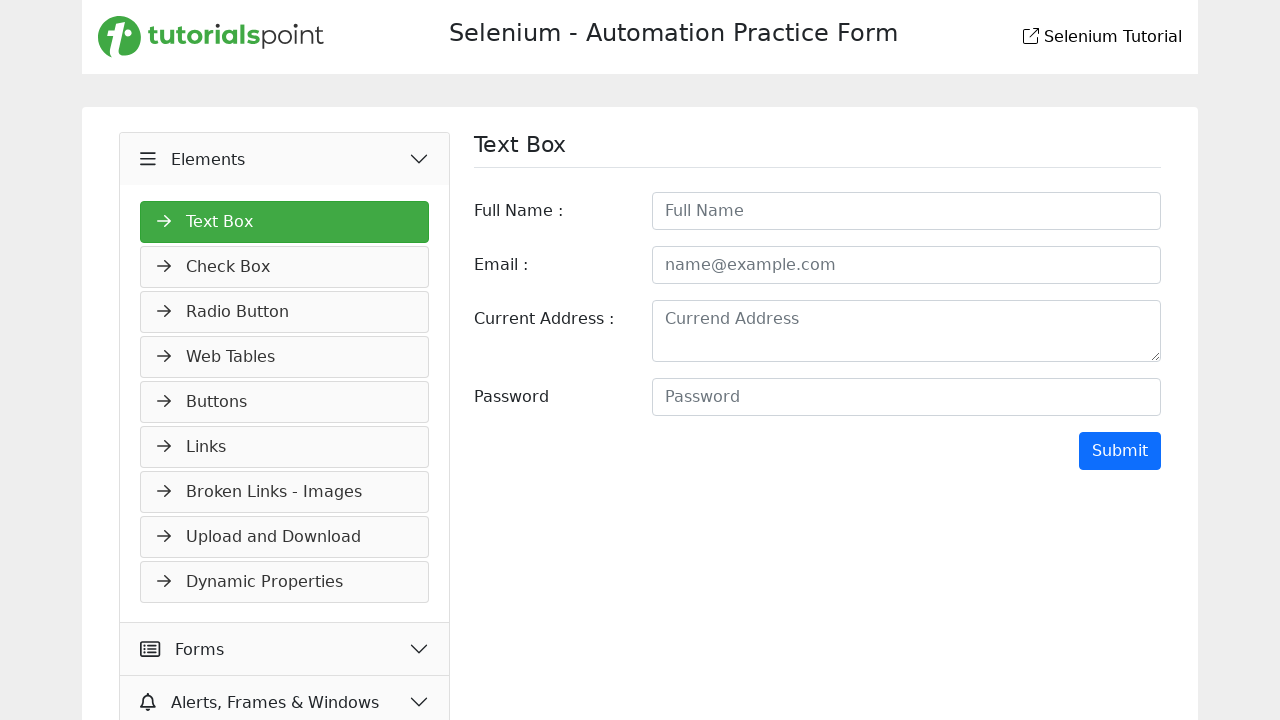

Verified heading text matches 'Selenium - Automation Practice Form'
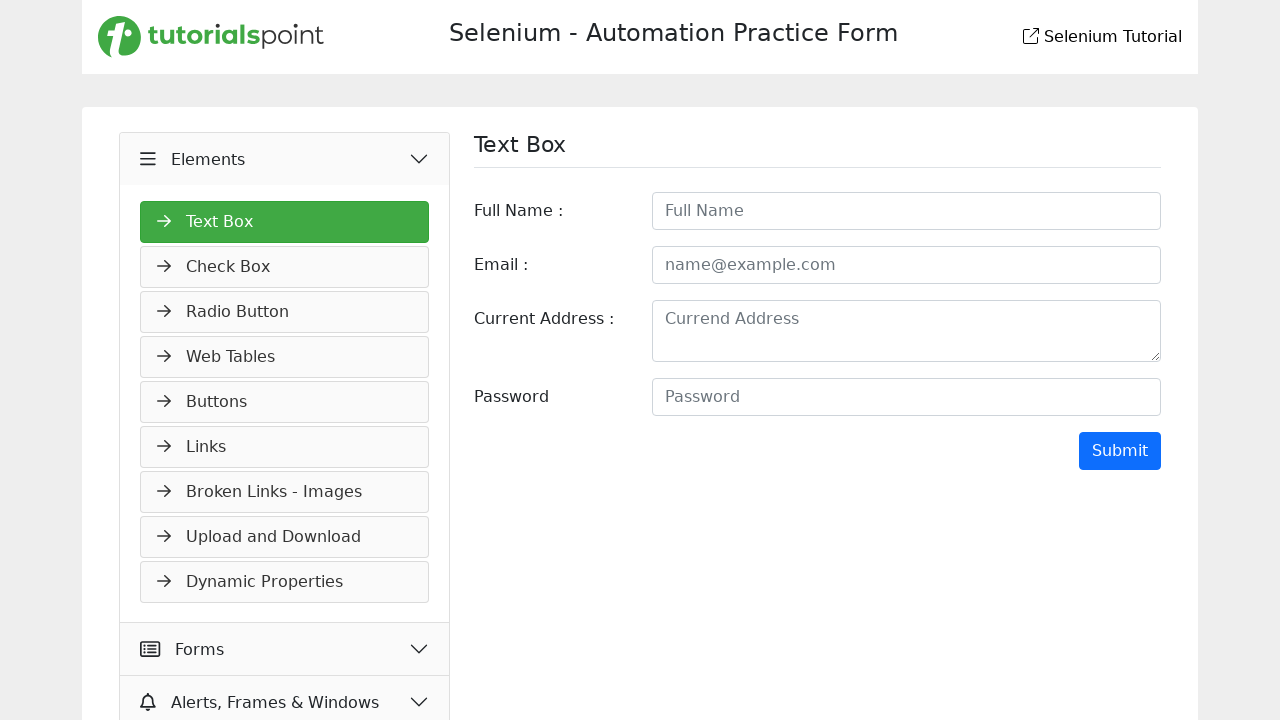

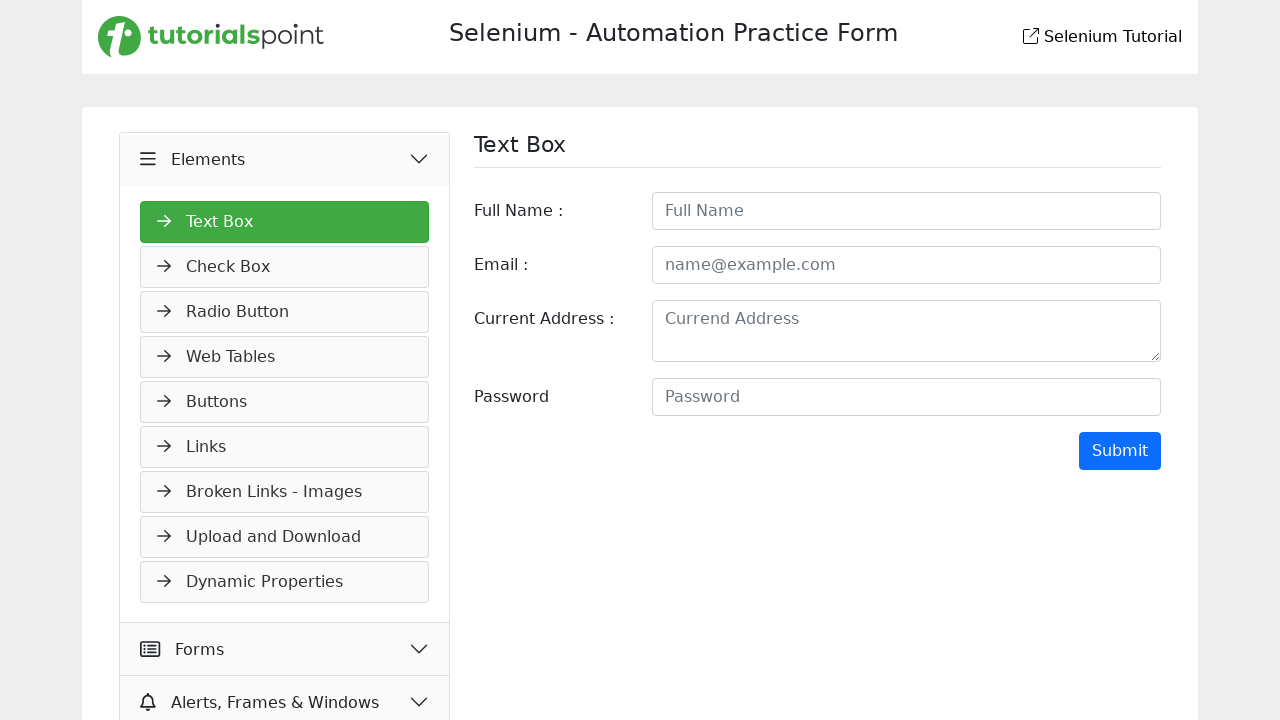